Tests JavaScript alert handling by clicking a button that triggers an alert, then accepting the alert dialog

Starting URL: https://the-internet.herokuapp.com/javascript_alerts

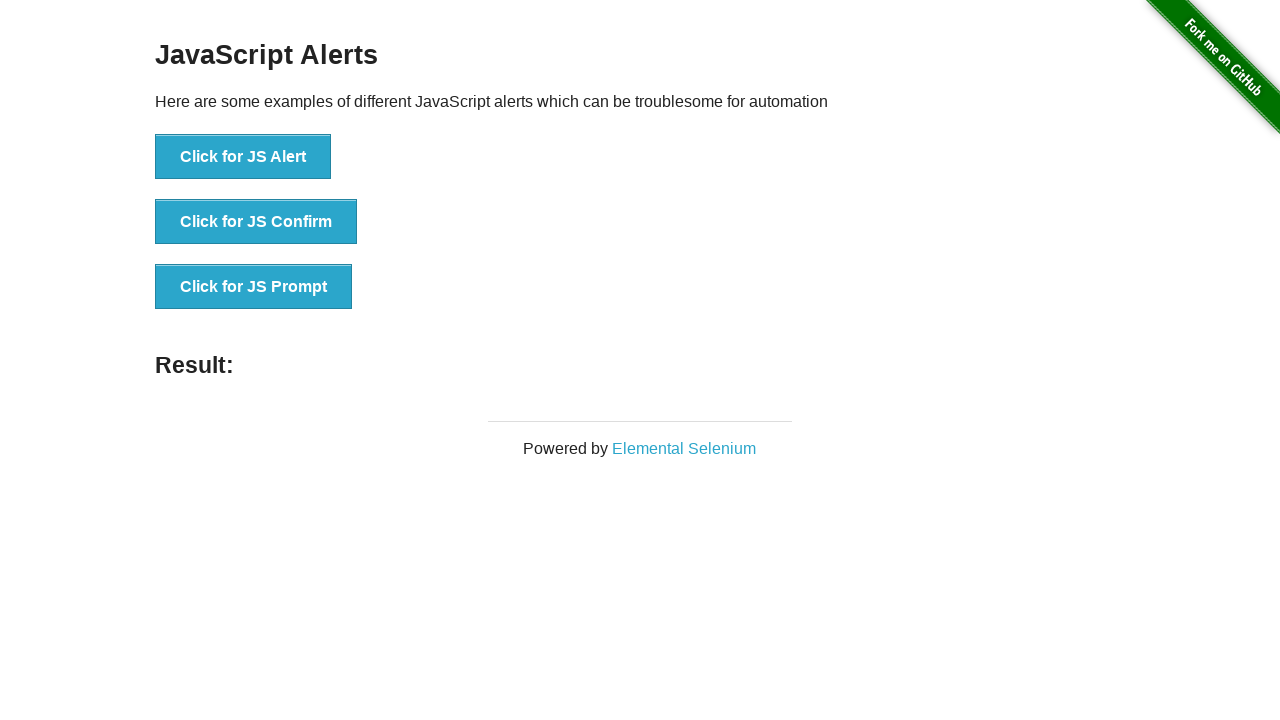

Clicked button to trigger JavaScript alert at (243, 157) on xpath=//button[@onclick='jsAlert()']
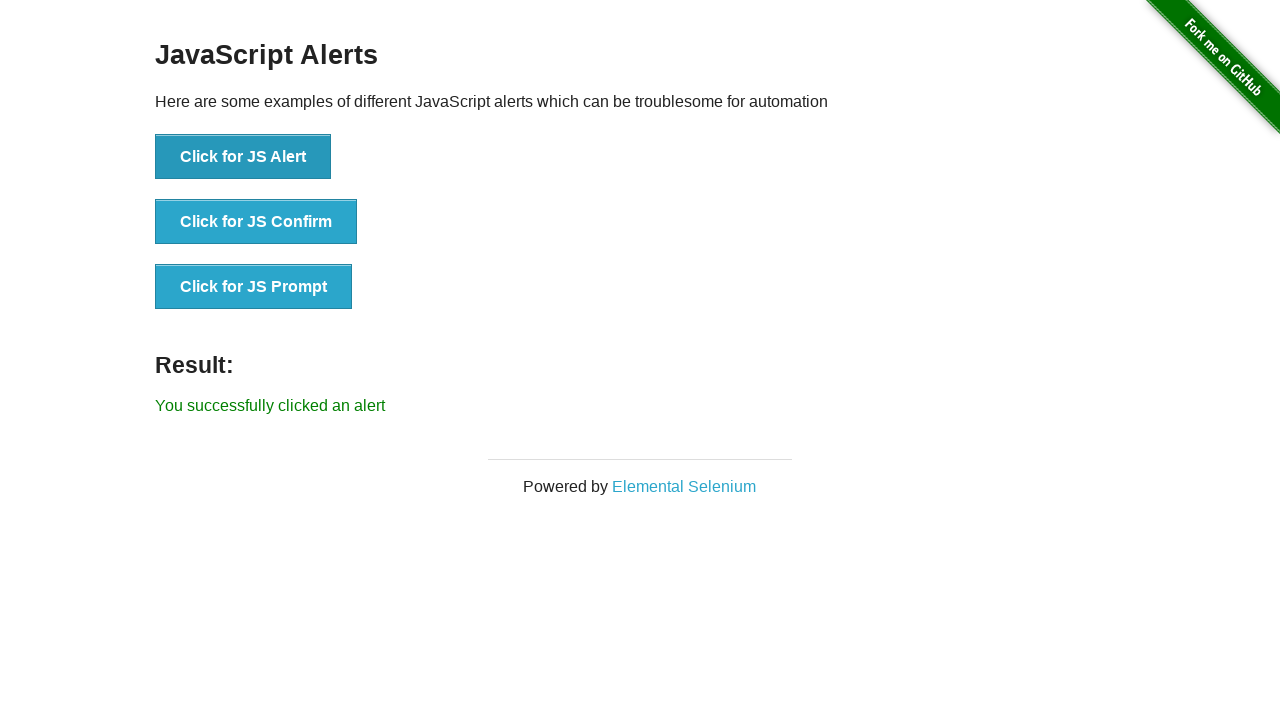

Set up dialog handler to accept alerts
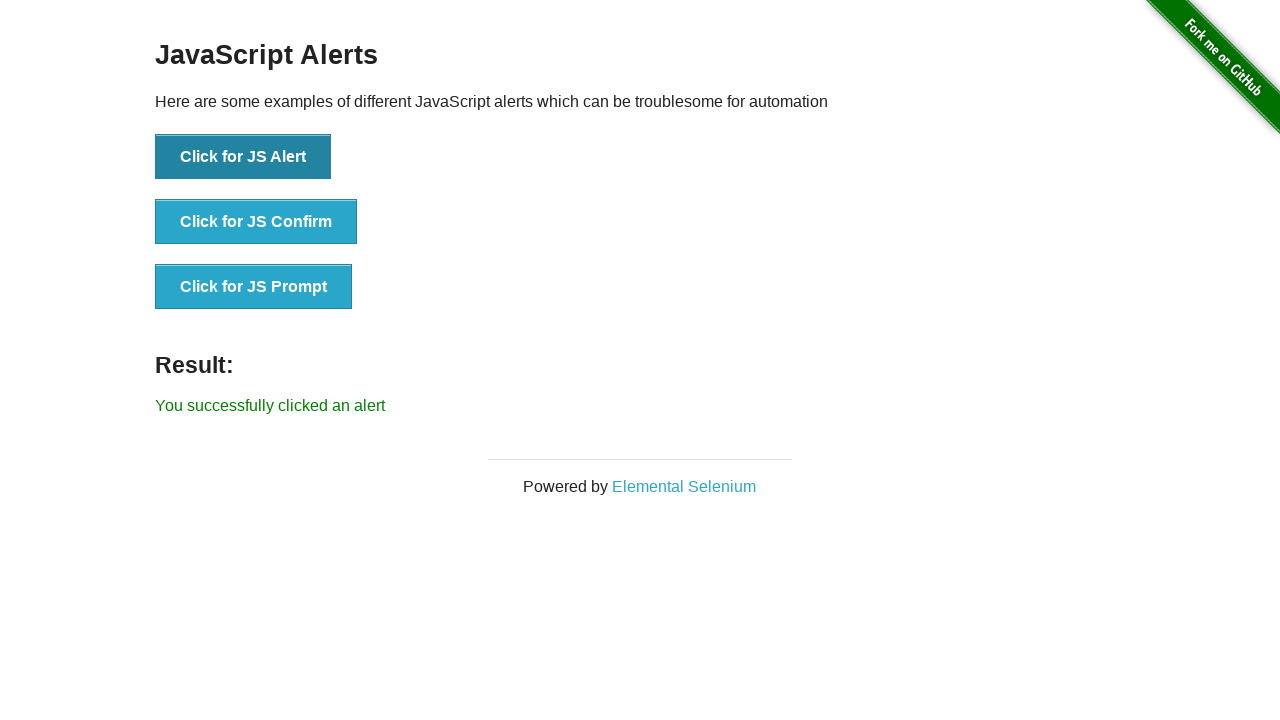

Alert was accepted and result message appeared
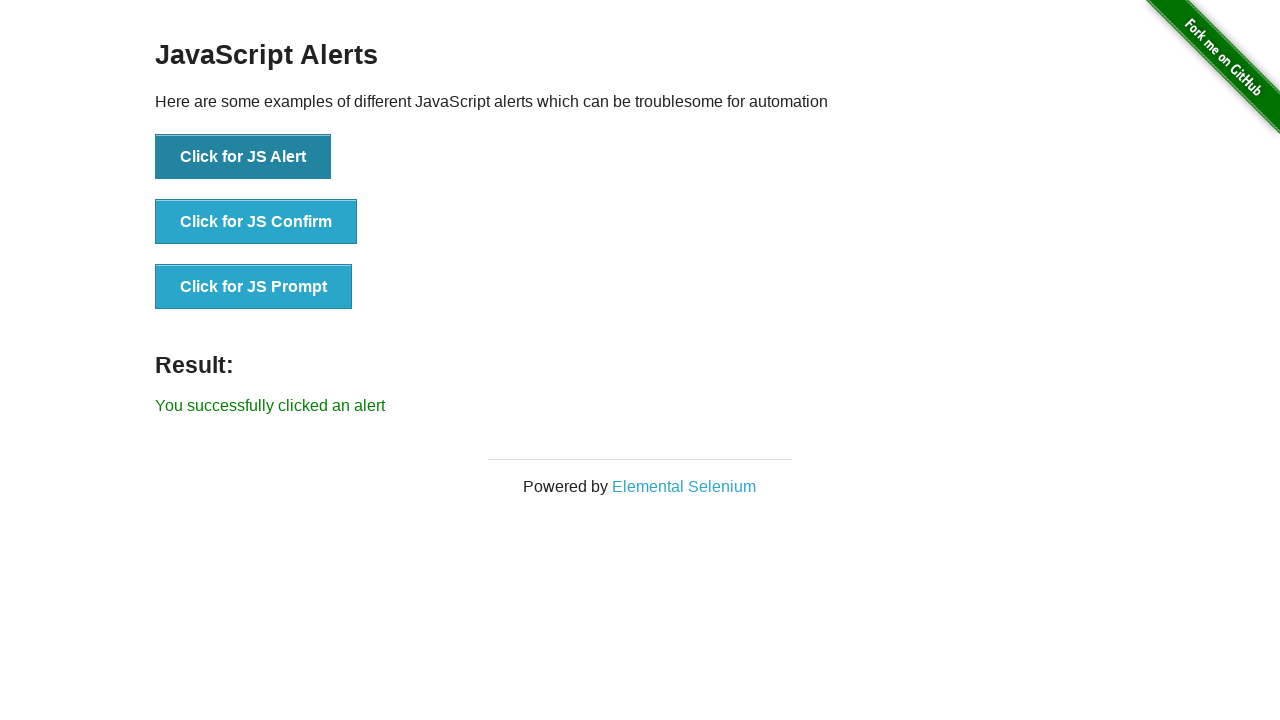

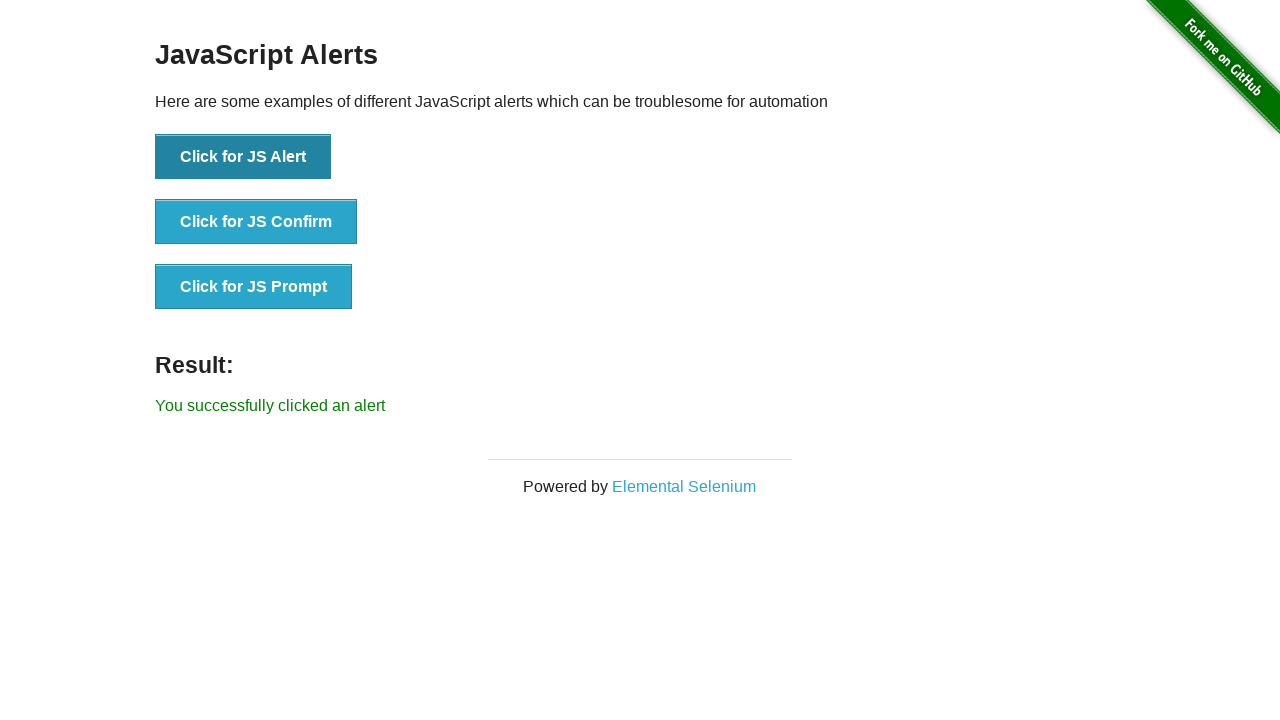